Tests that the toggle-all checkbox updates state when individual items are completed or cleared.

Starting URL: https://demo.playwright.dev/todomvc

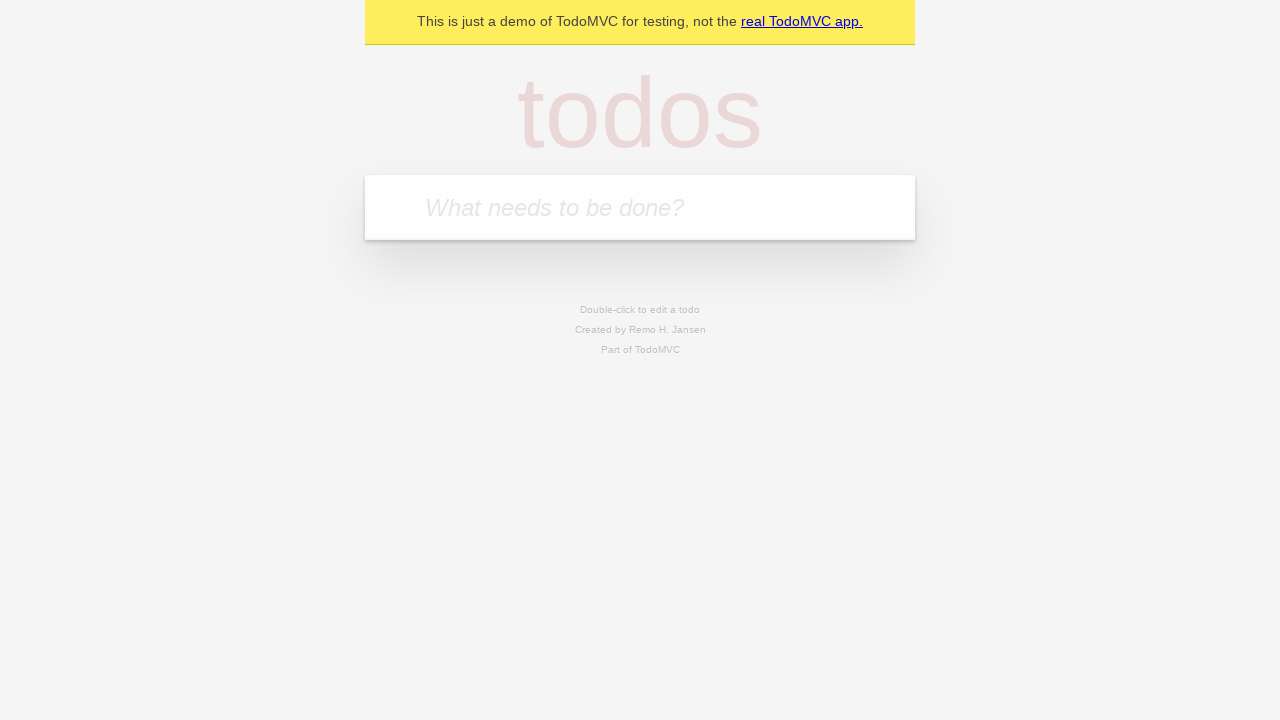

Filled todo input with 'buy some cheese' on internal:attr=[placeholder="What needs to be done?"i]
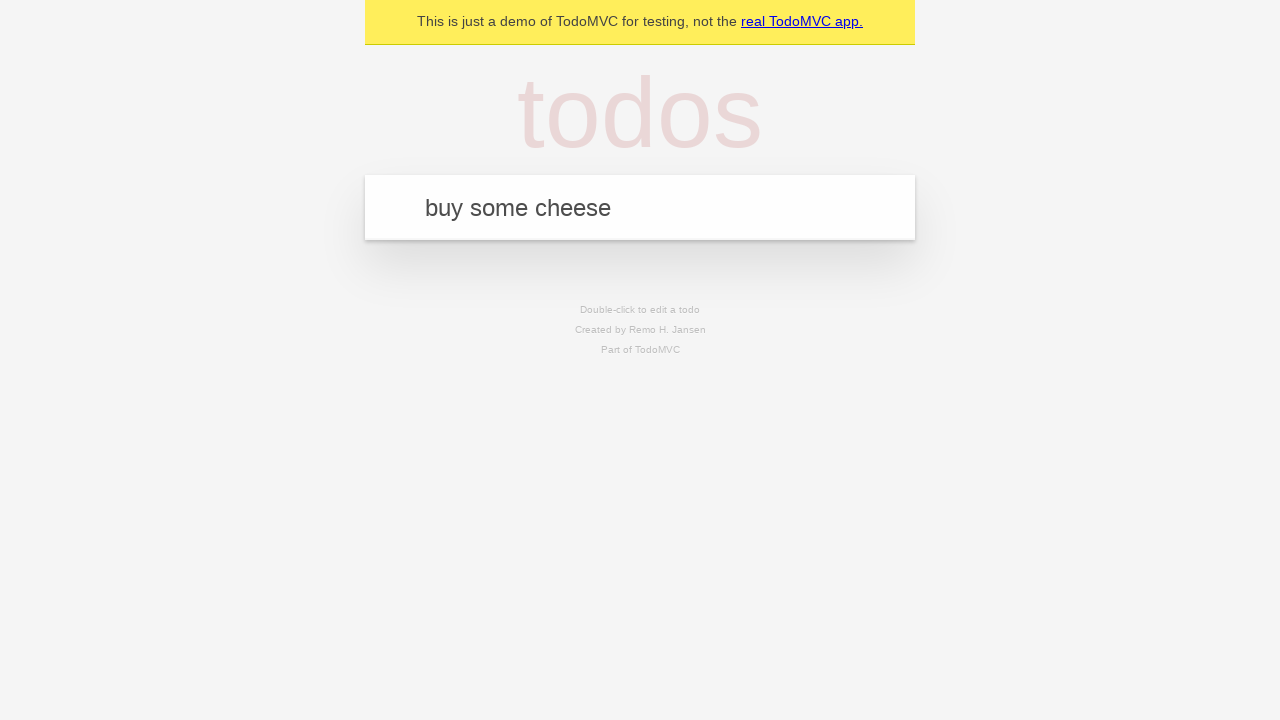

Pressed Enter to add first todo on internal:attr=[placeholder="What needs to be done?"i]
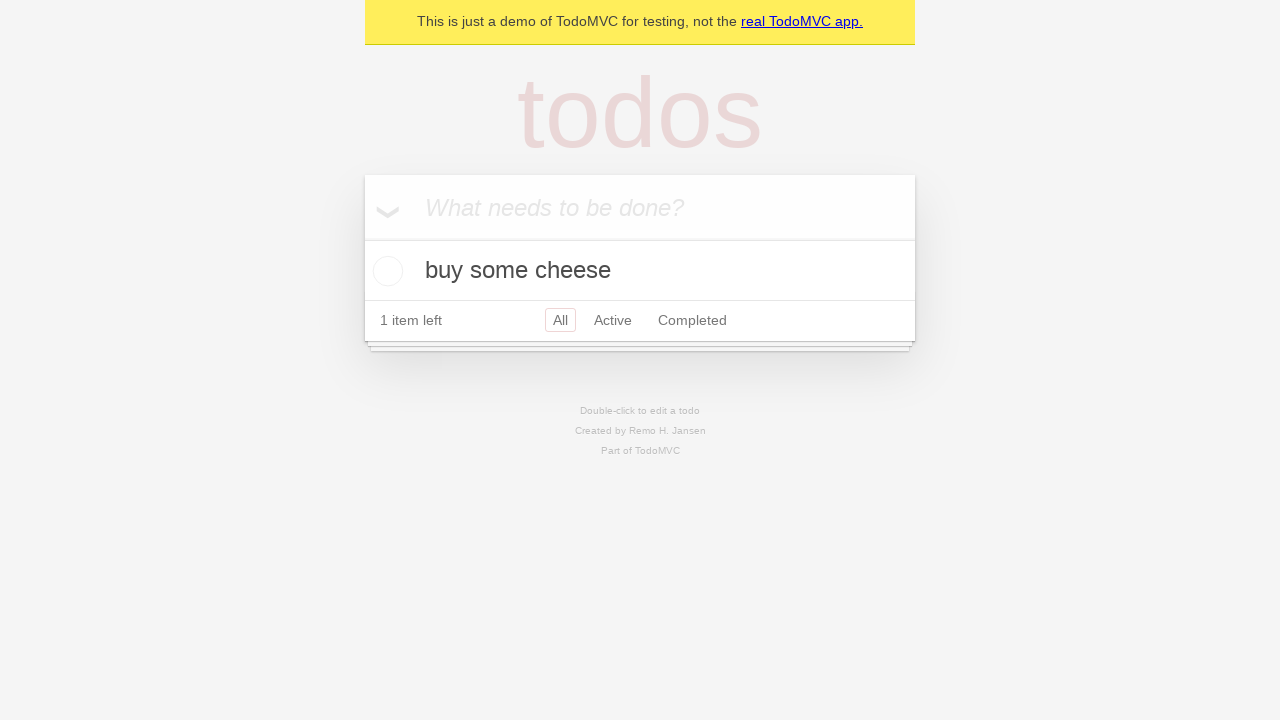

Filled todo input with 'feed the cat' on internal:attr=[placeholder="What needs to be done?"i]
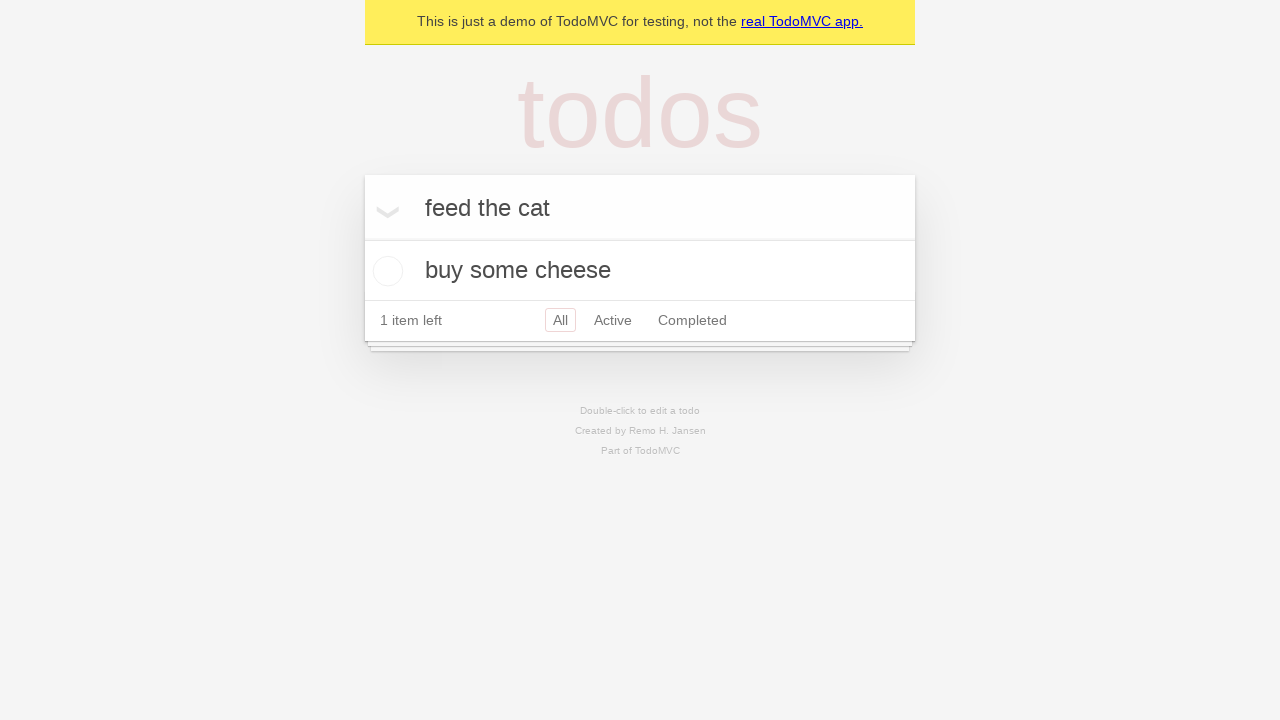

Pressed Enter to add second todo on internal:attr=[placeholder="What needs to be done?"i]
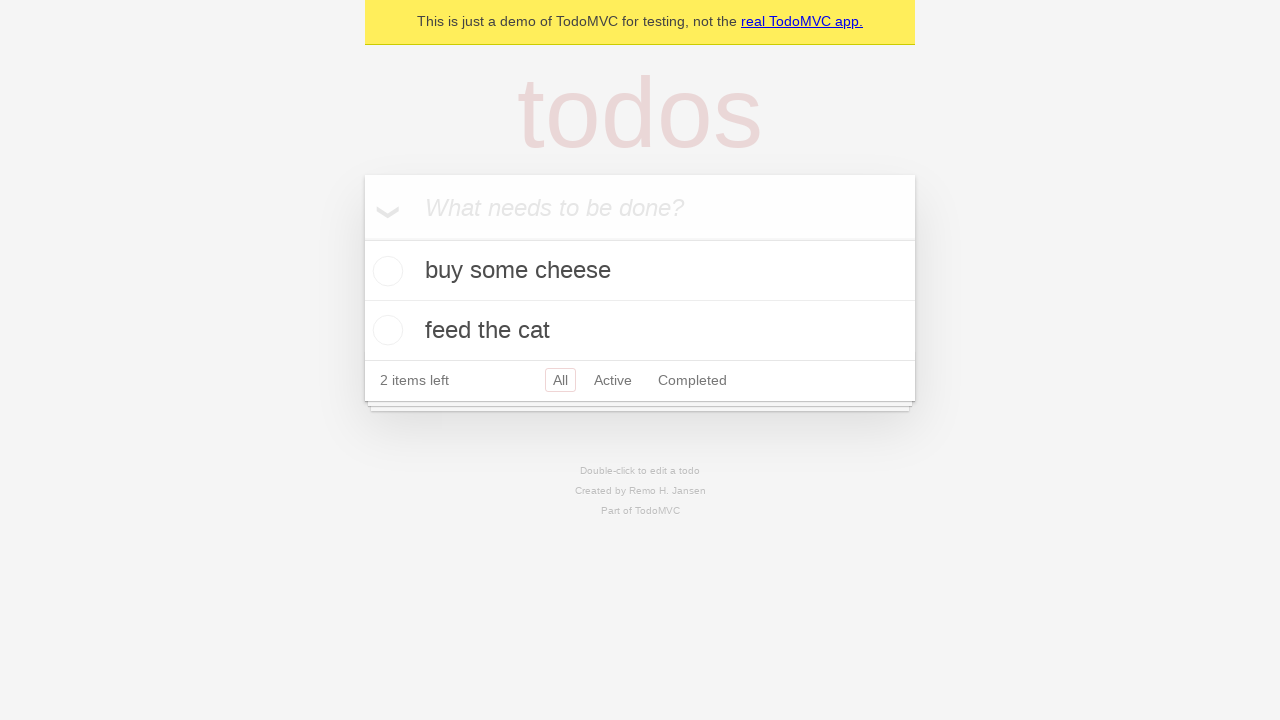

Filled todo input with 'book a doctors appointment' on internal:attr=[placeholder="What needs to be done?"i]
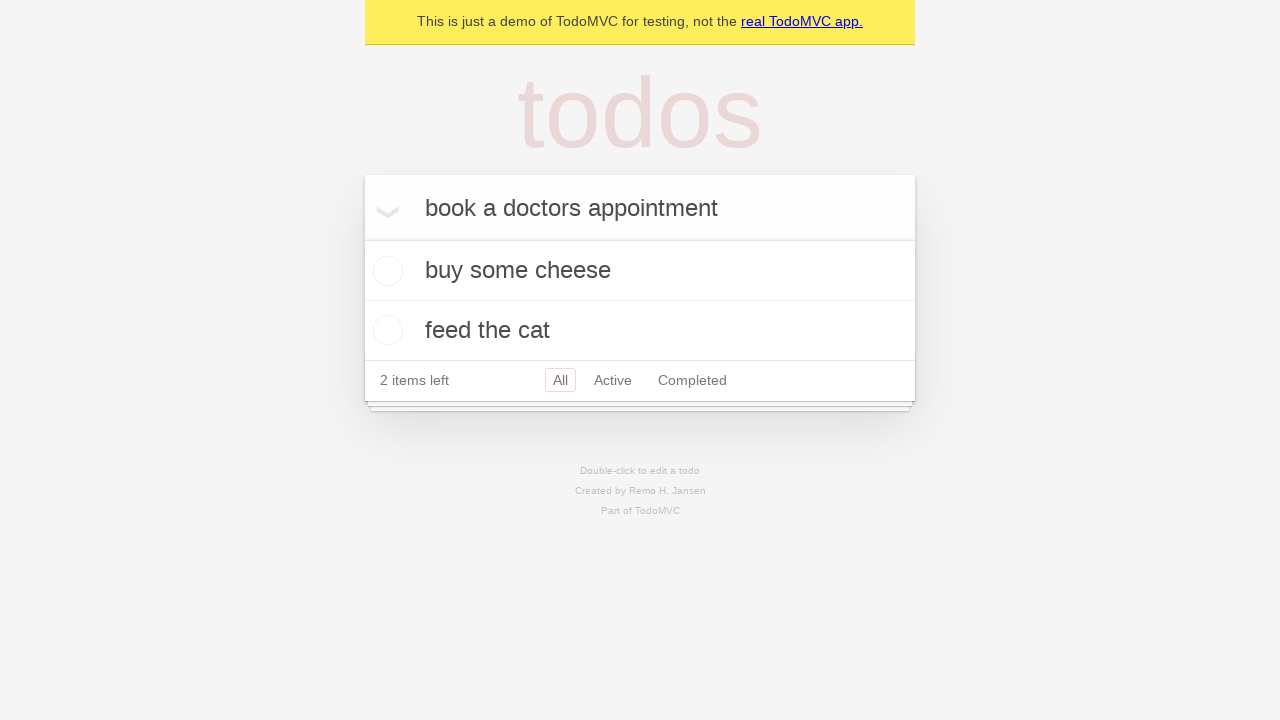

Pressed Enter to add third todo on internal:attr=[placeholder="What needs to be done?"i]
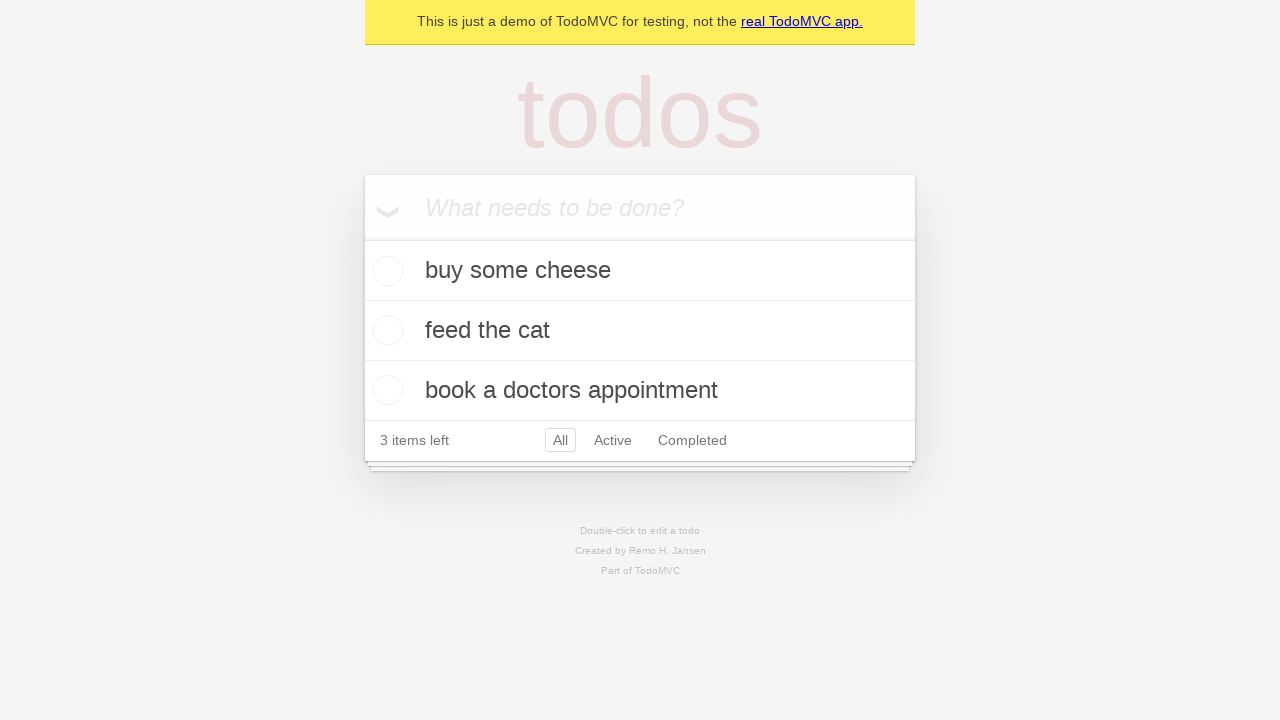

Checked 'Mark all as complete' checkbox at (362, 238) on internal:label="Mark all as complete"i
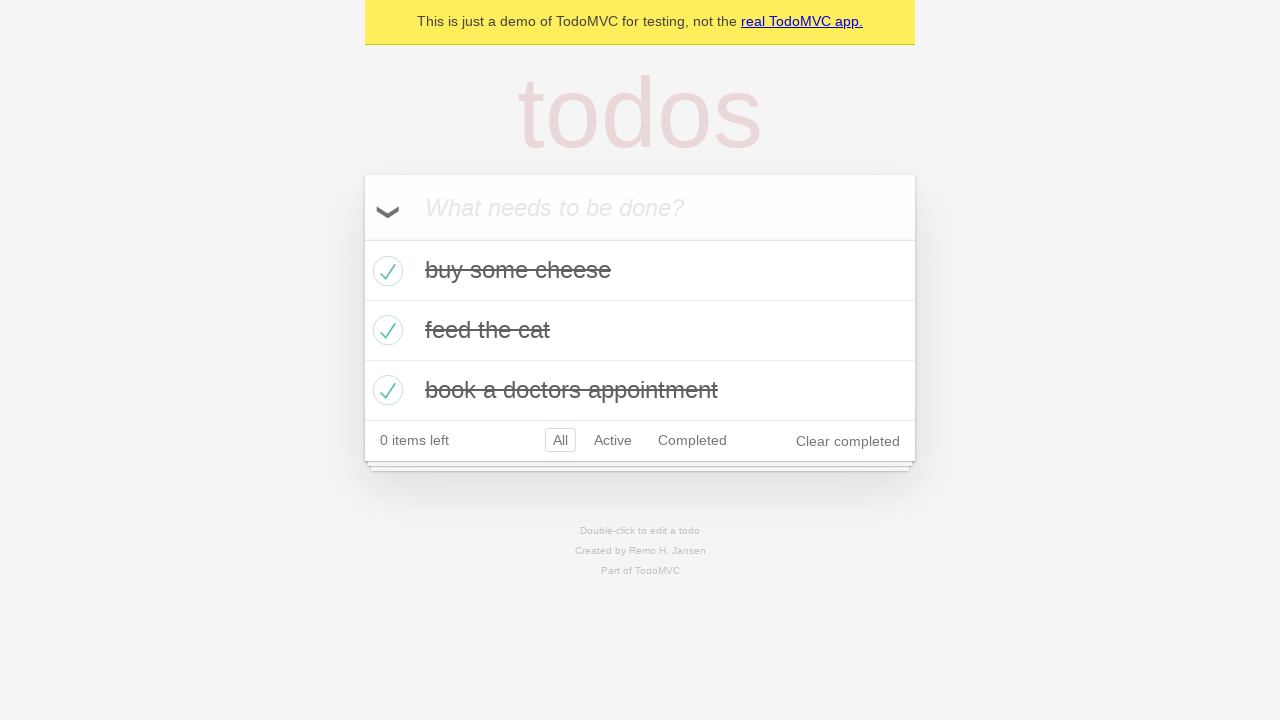

Unchecked first todo item checkbox at (385, 271) on internal:testid=[data-testid="todo-item"s] >> nth=0 >> internal:role=checkbox
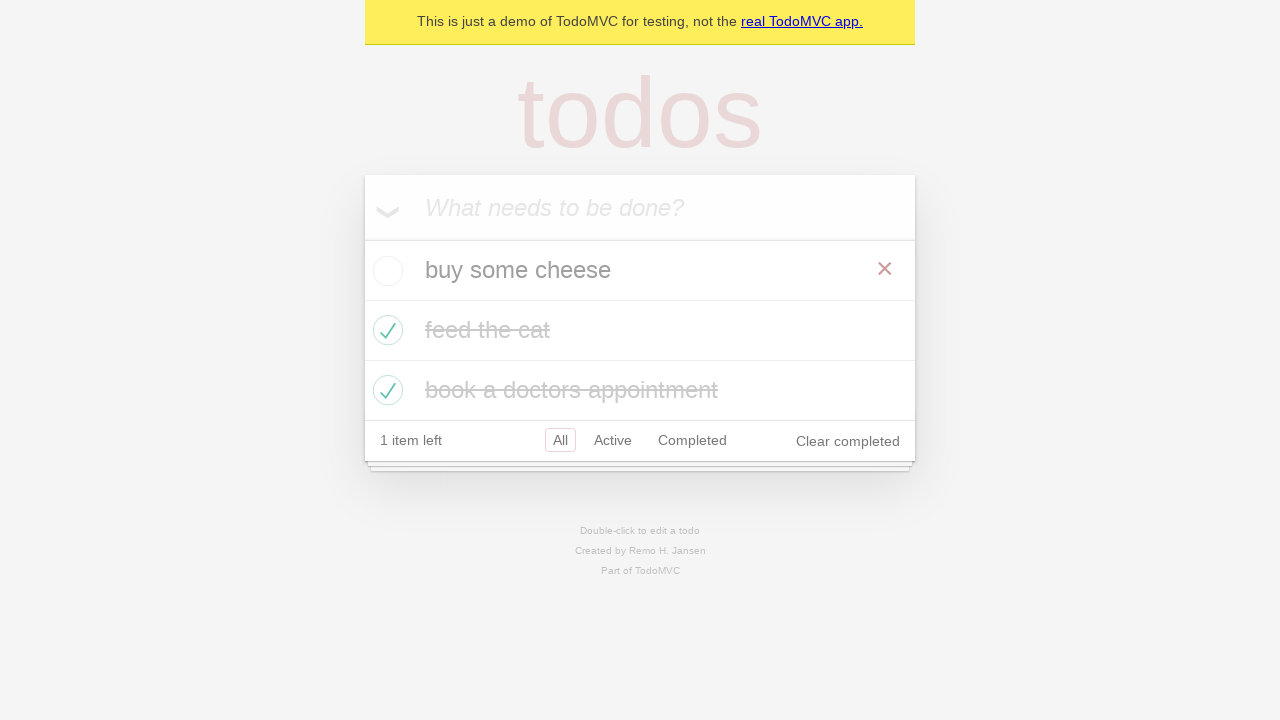

Checked first todo item checkbox again at (385, 271) on internal:testid=[data-testid="todo-item"s] >> nth=0 >> internal:role=checkbox
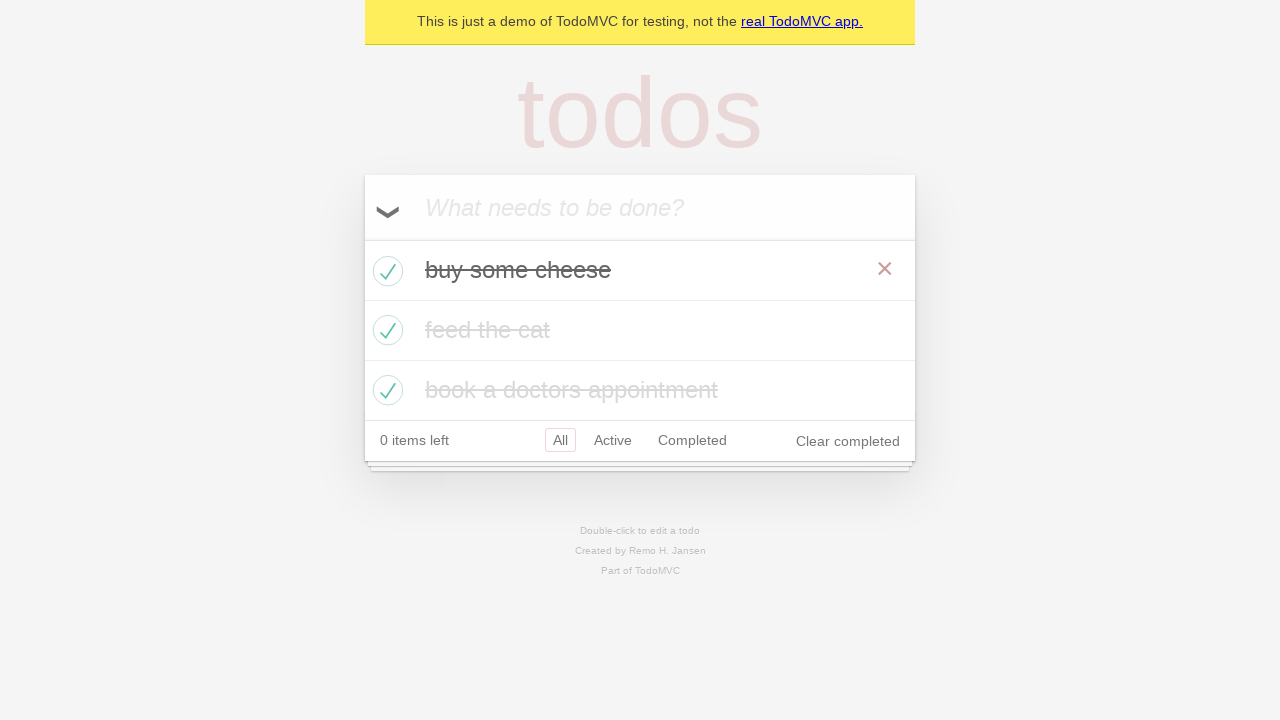

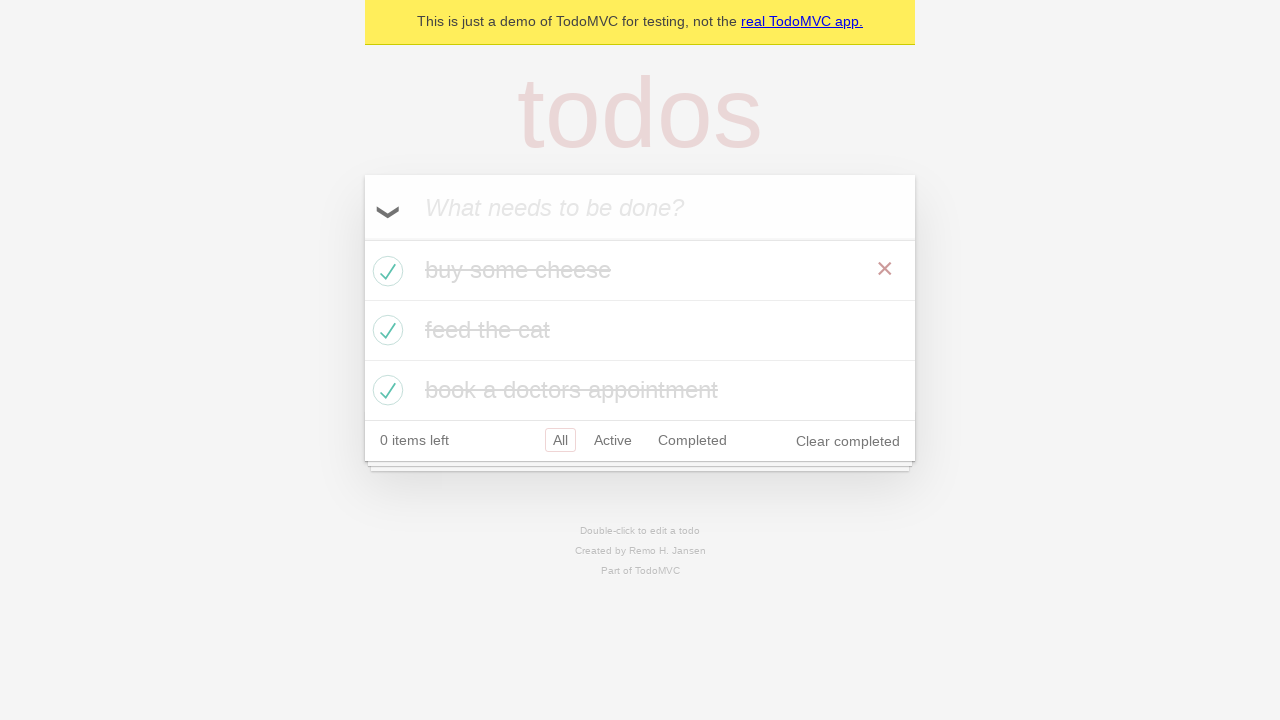